Tests different mouse click actions including left click, right click, and double click on dropdown elements

Starting URL: https://bonigarcia.dev/selenium-webdriver-java/dropdown-menu.html

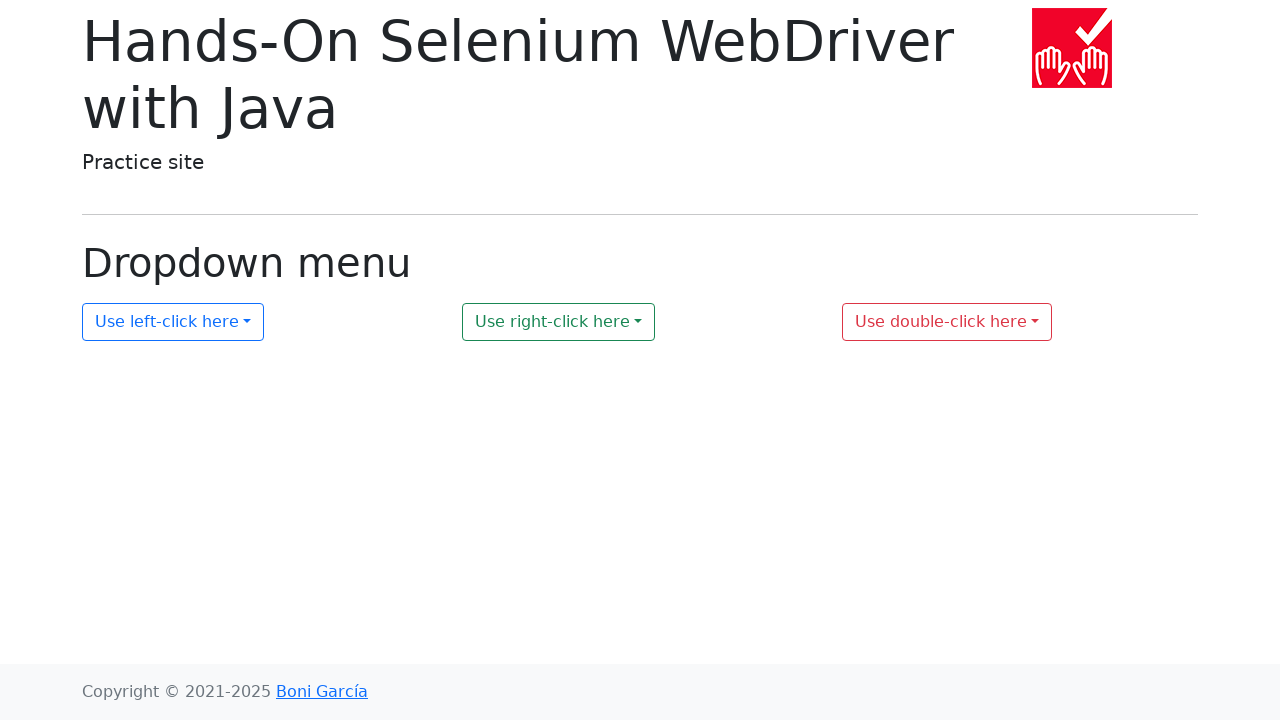

Navigated to dropdown menu test page
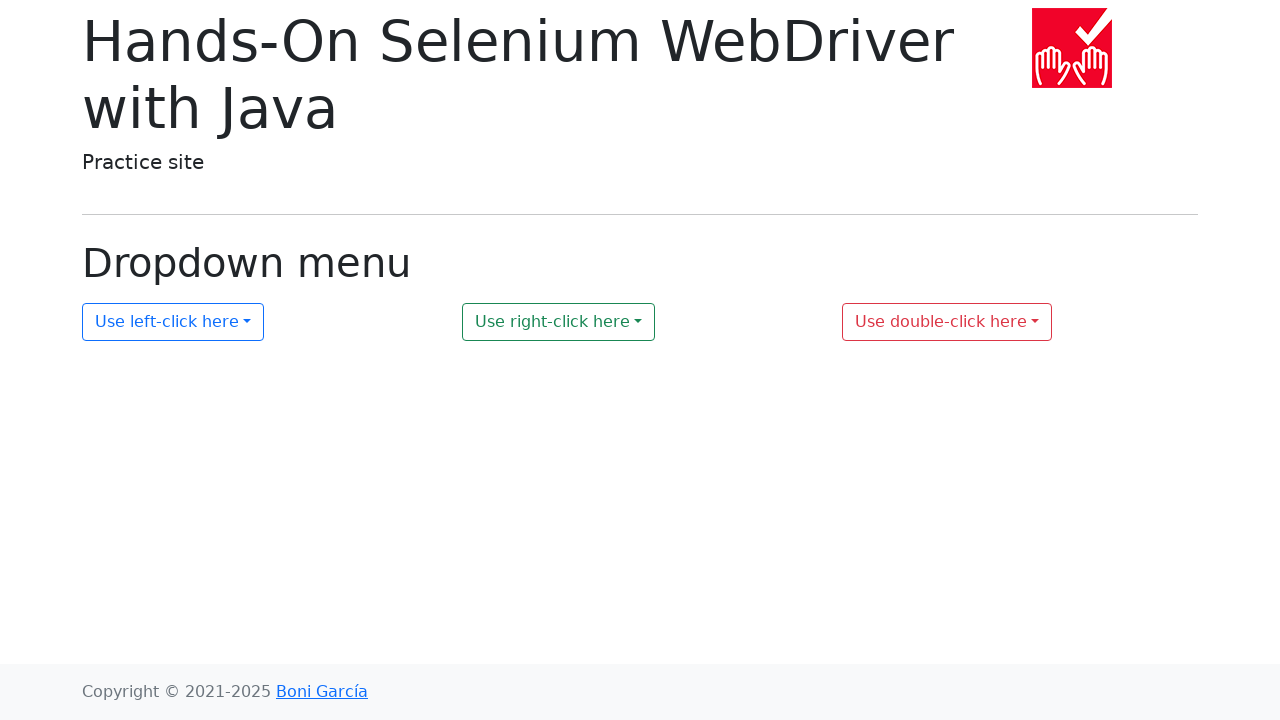

Performed left click on first dropdown element at (173, 322) on #my-dropdown-1
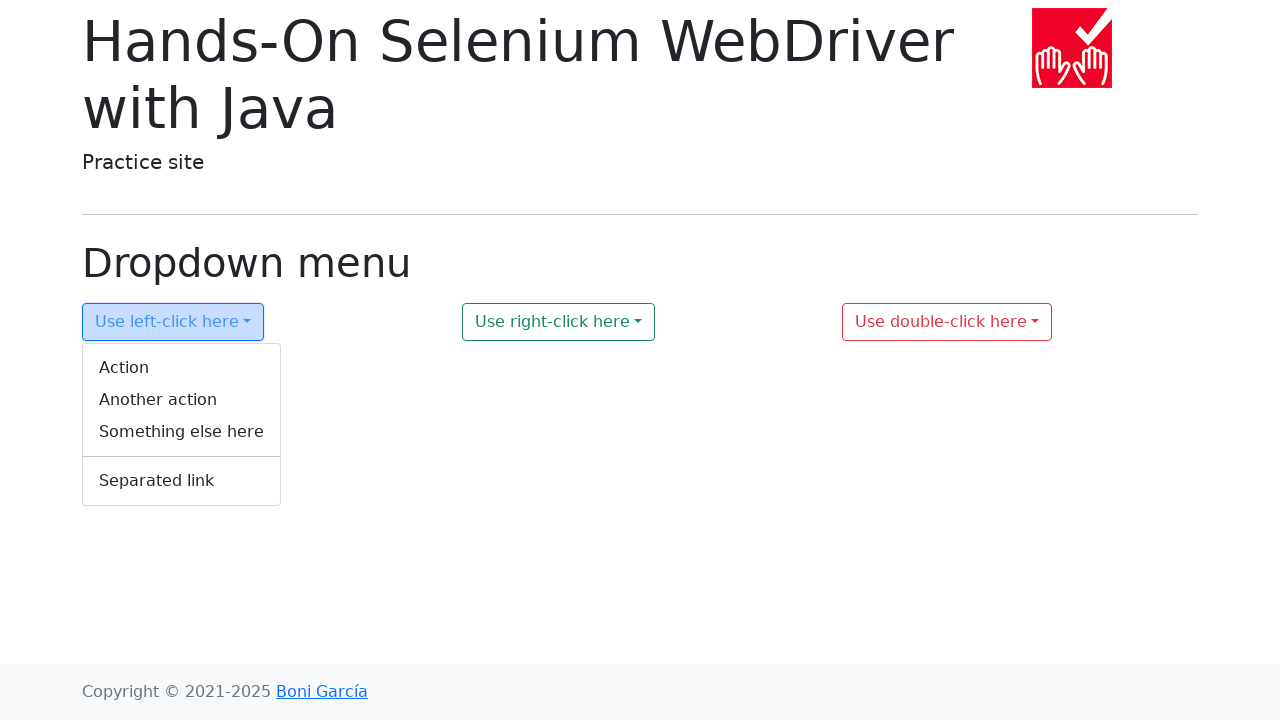

Performed right click on second dropdown element at (559, 322) on #my-dropdown-2
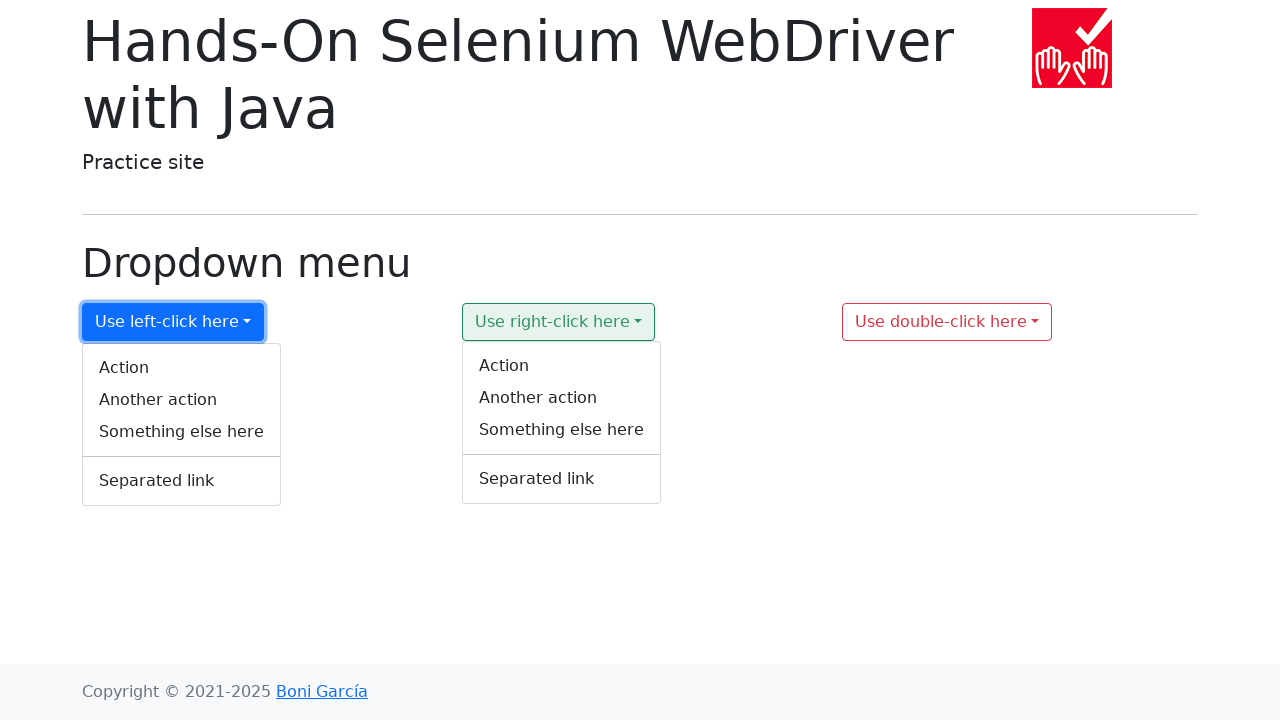

Performed double click on third dropdown element at (947, 322) on #my-dropdown-3
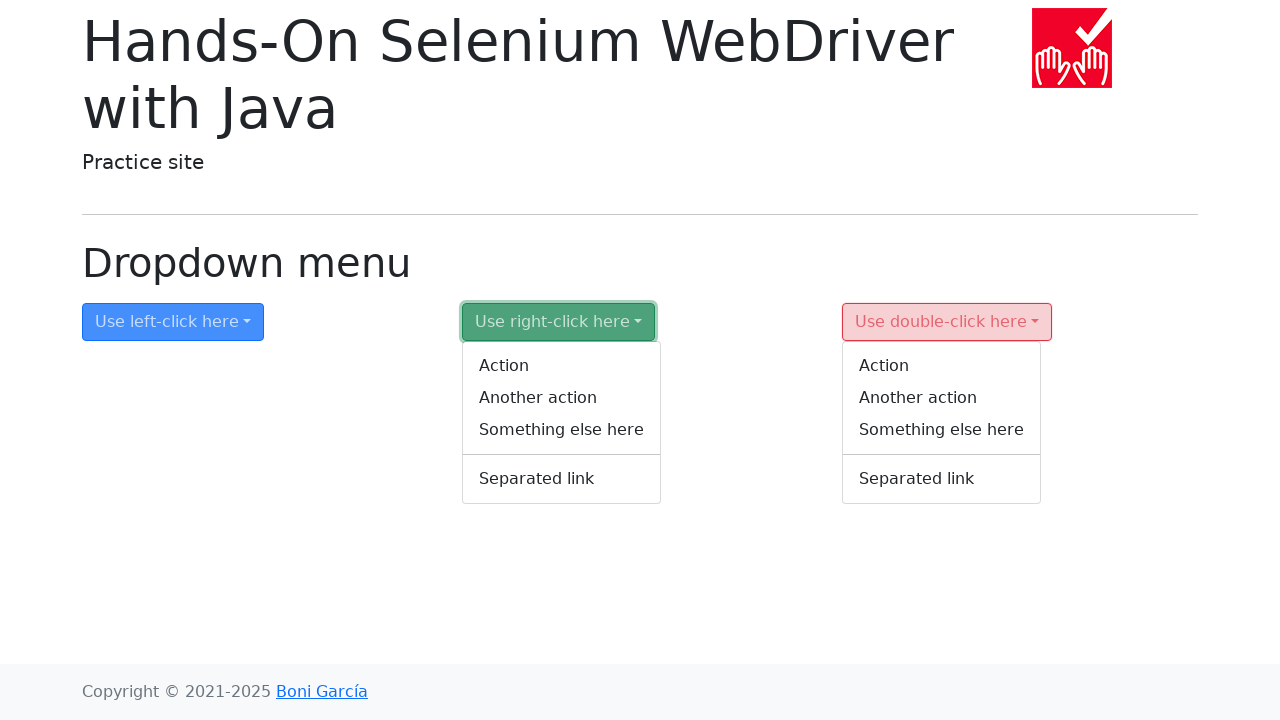

Located context menu element
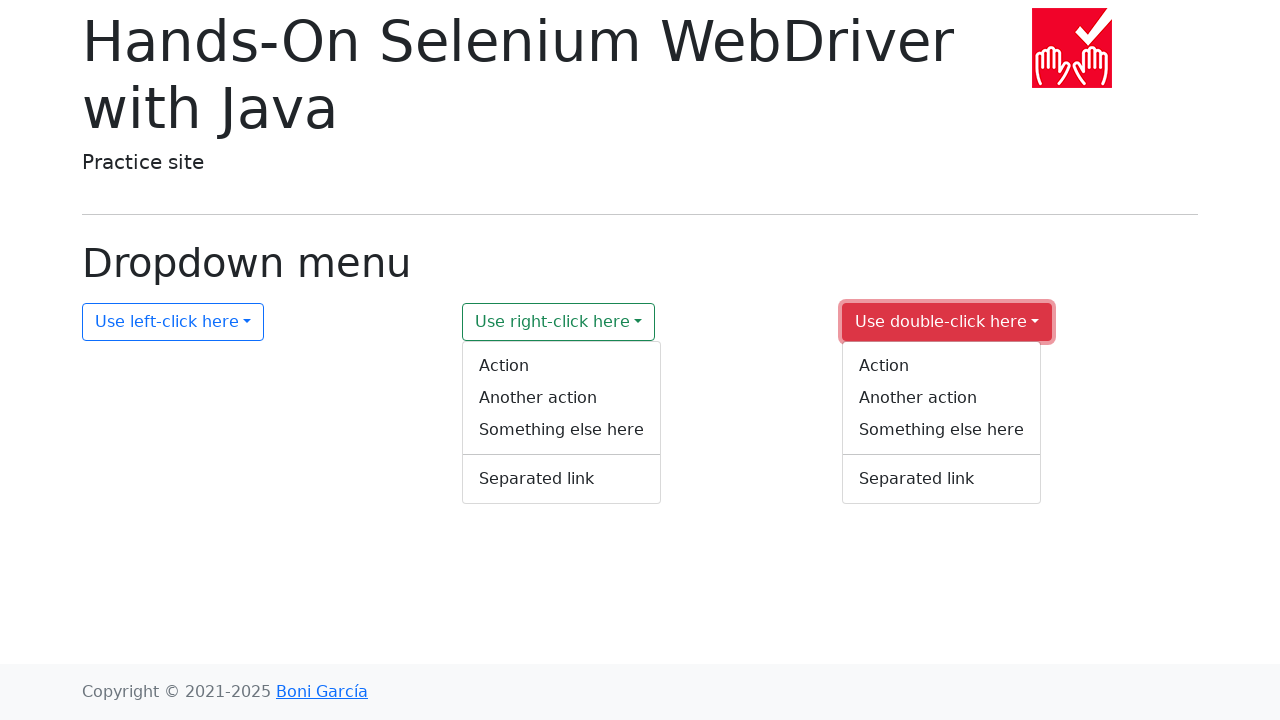

Hovered over context menu element at (942, 423) on #context-menu-3
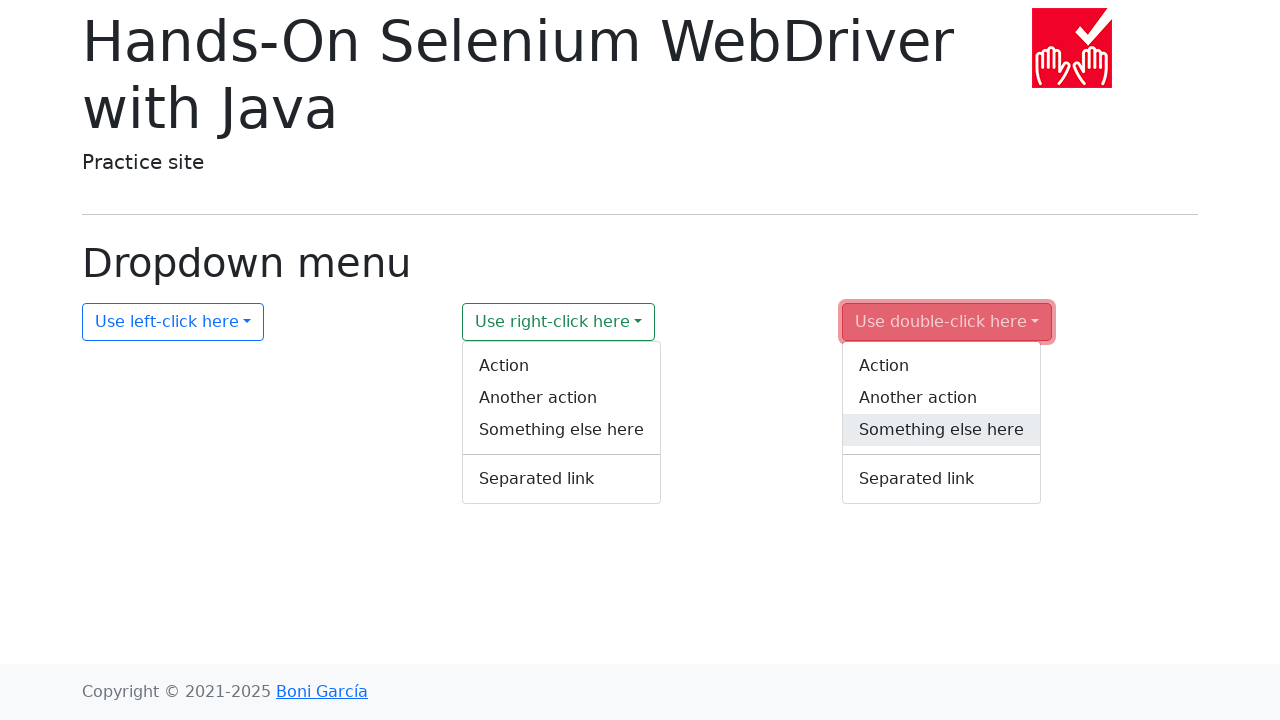

Pressed ArrowDown key to navigate context menu
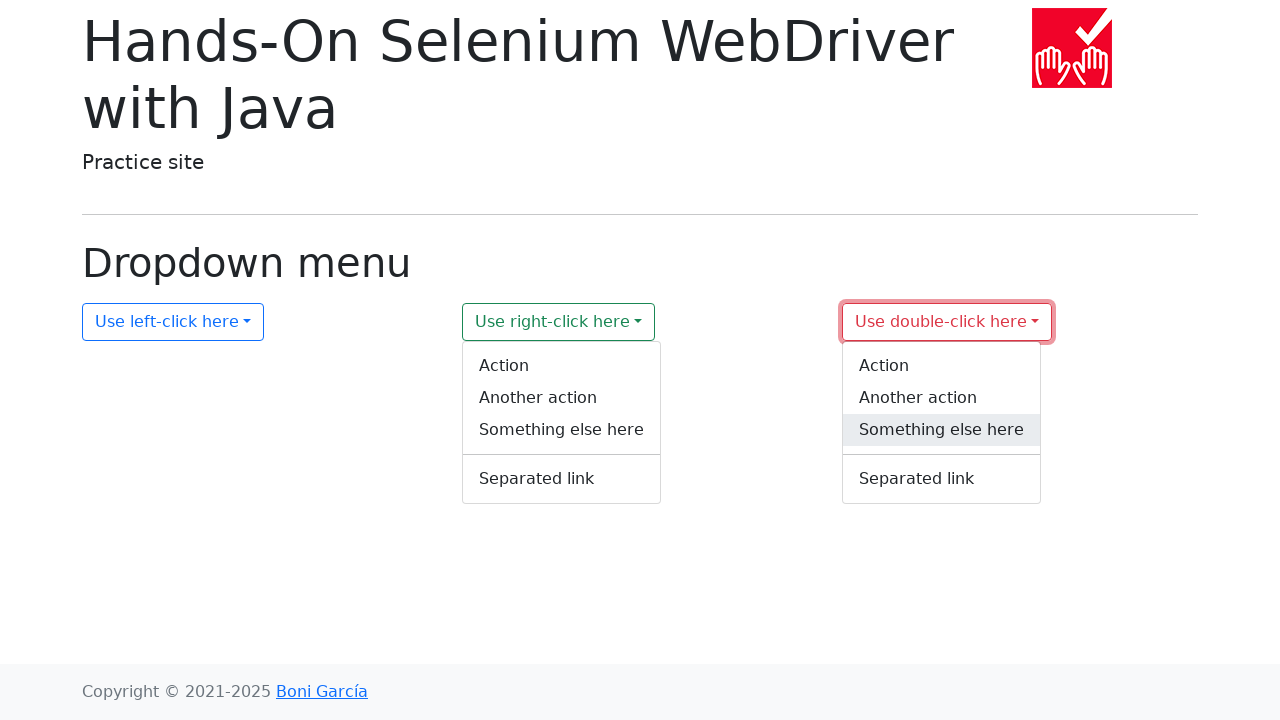

Pressed Enter key to select context menu option
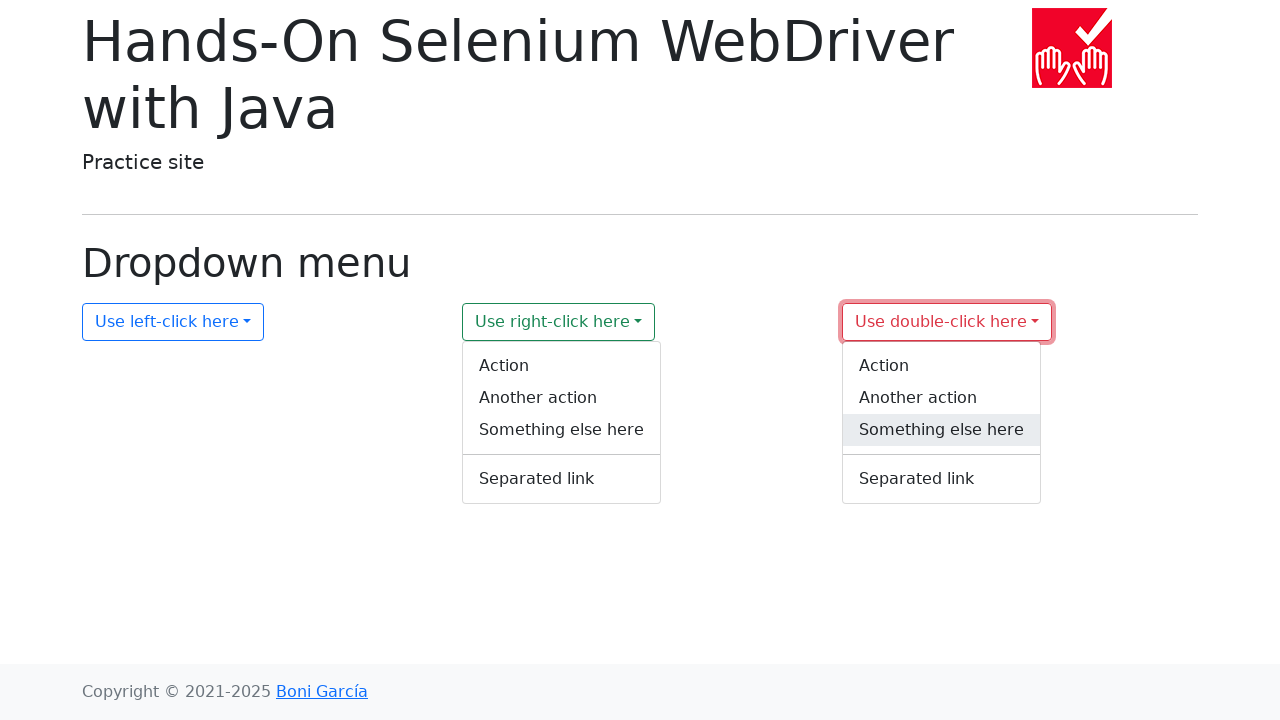

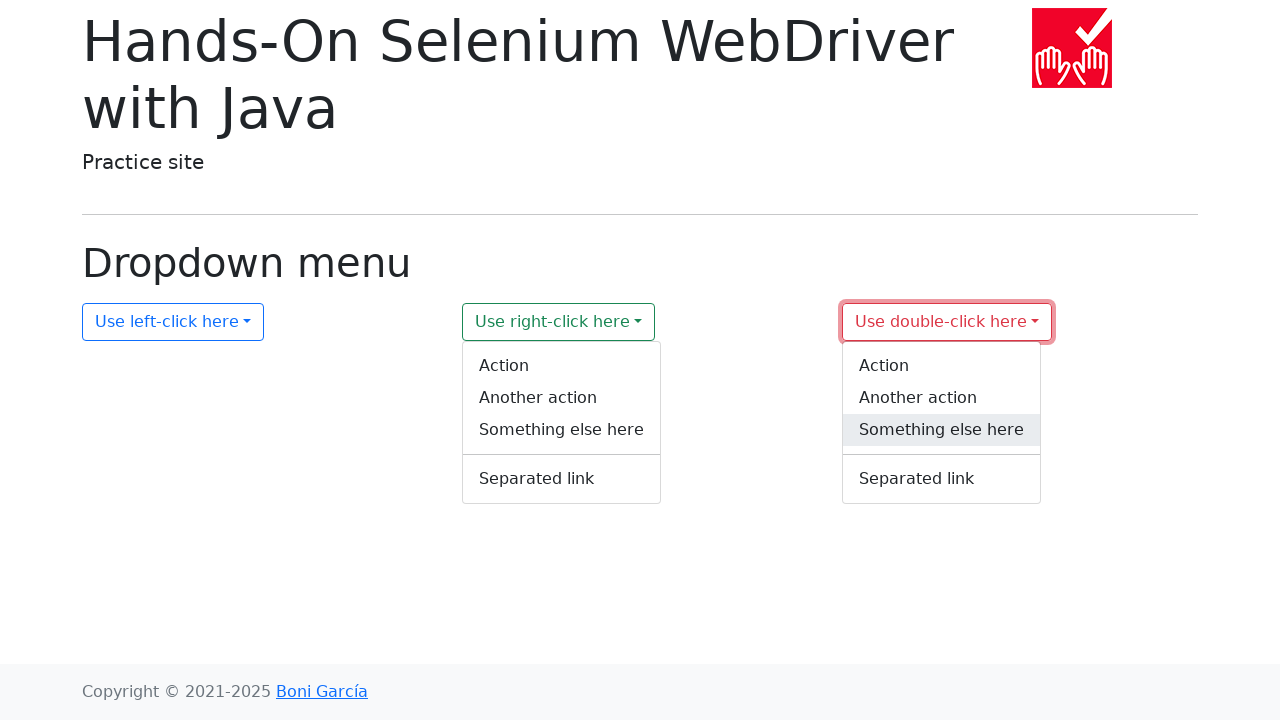